Tests the add/remove elements functionality by clicking the Add Element button, verifying the Delete button appears, then clicking Delete and verifying it disappears

Starting URL: https://the-internet.herokuapp.com/add_remove_elements/

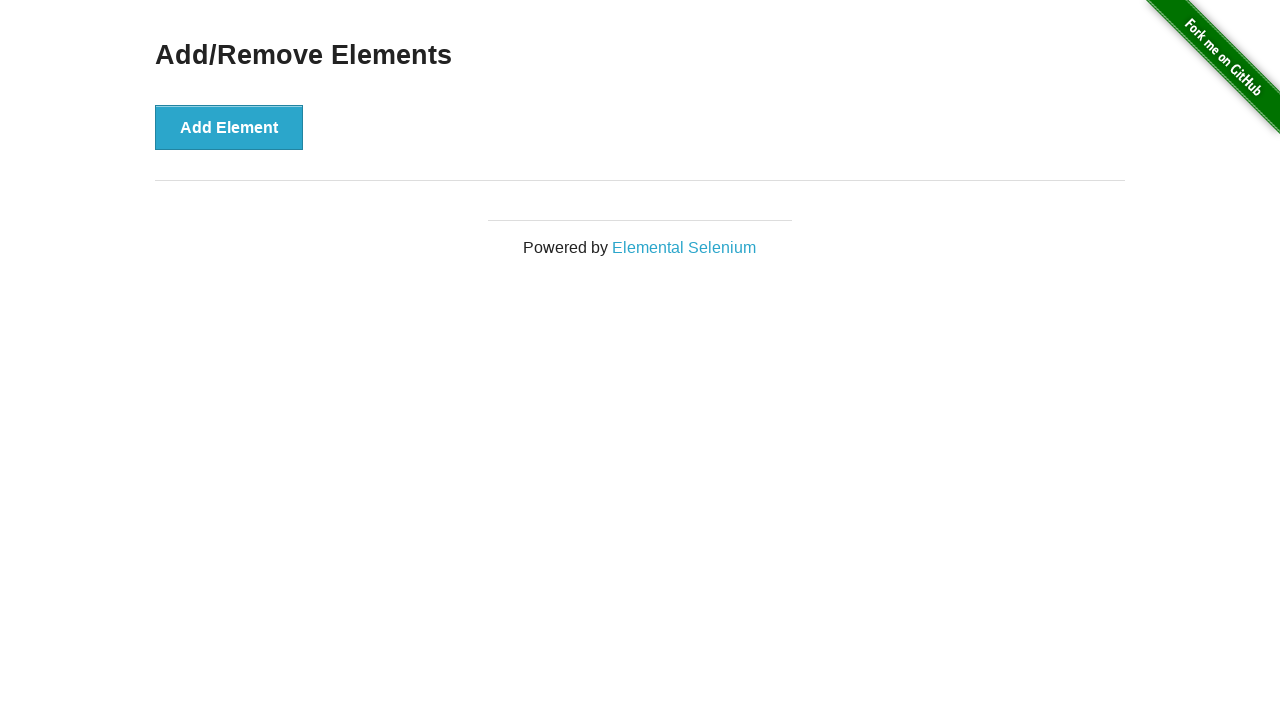

Navigated to add/remove elements page
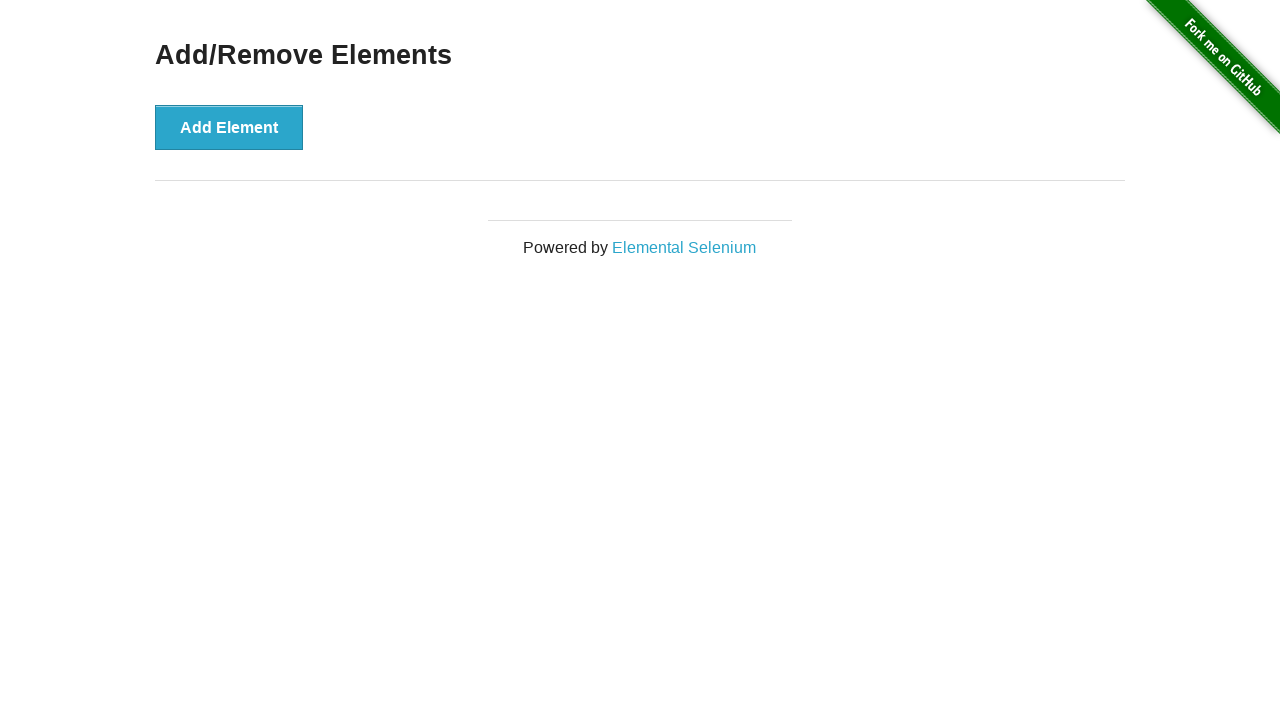

Clicked Add Element button at (229, 127) on button[onclick='addElement()']
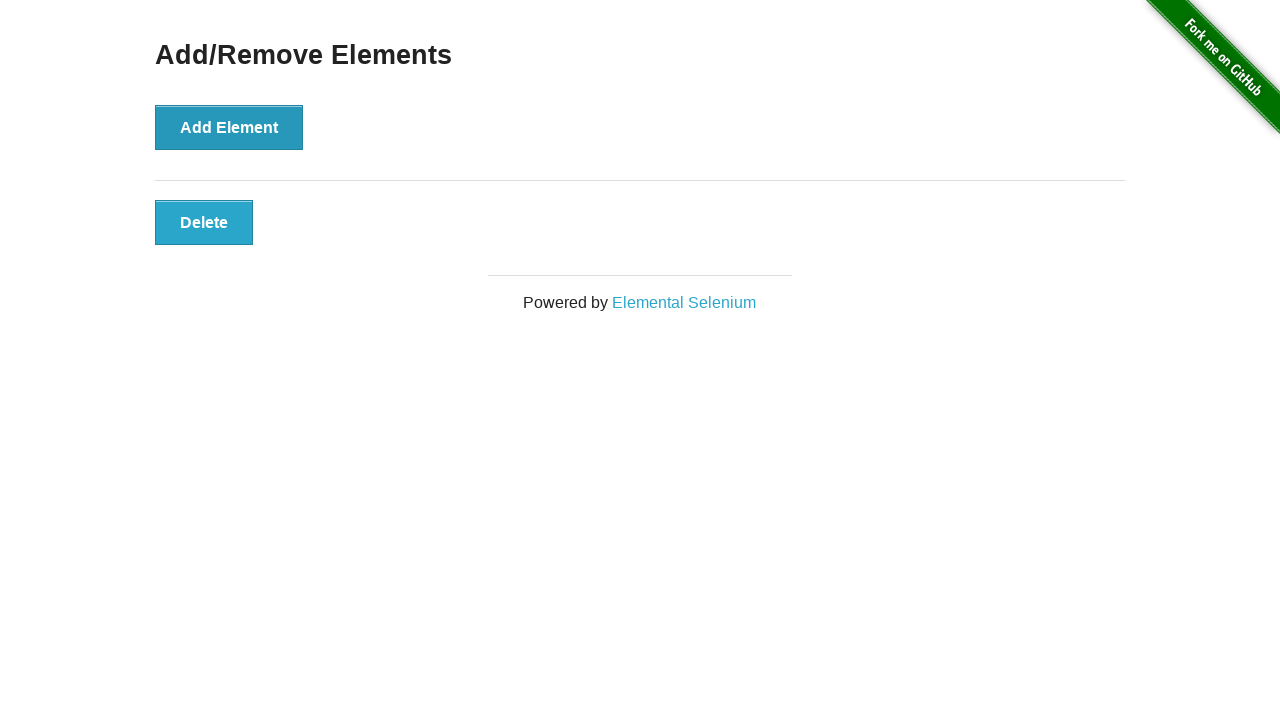

Delete button became visible
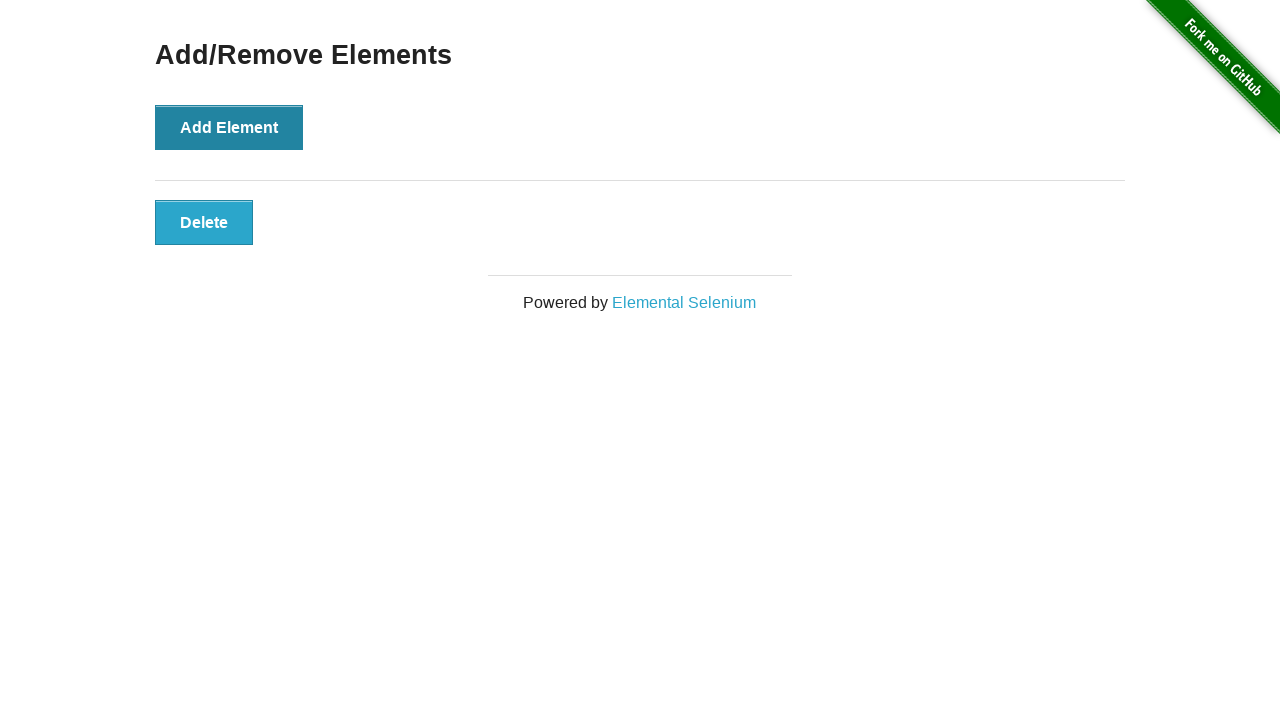

Verified Delete button is visible
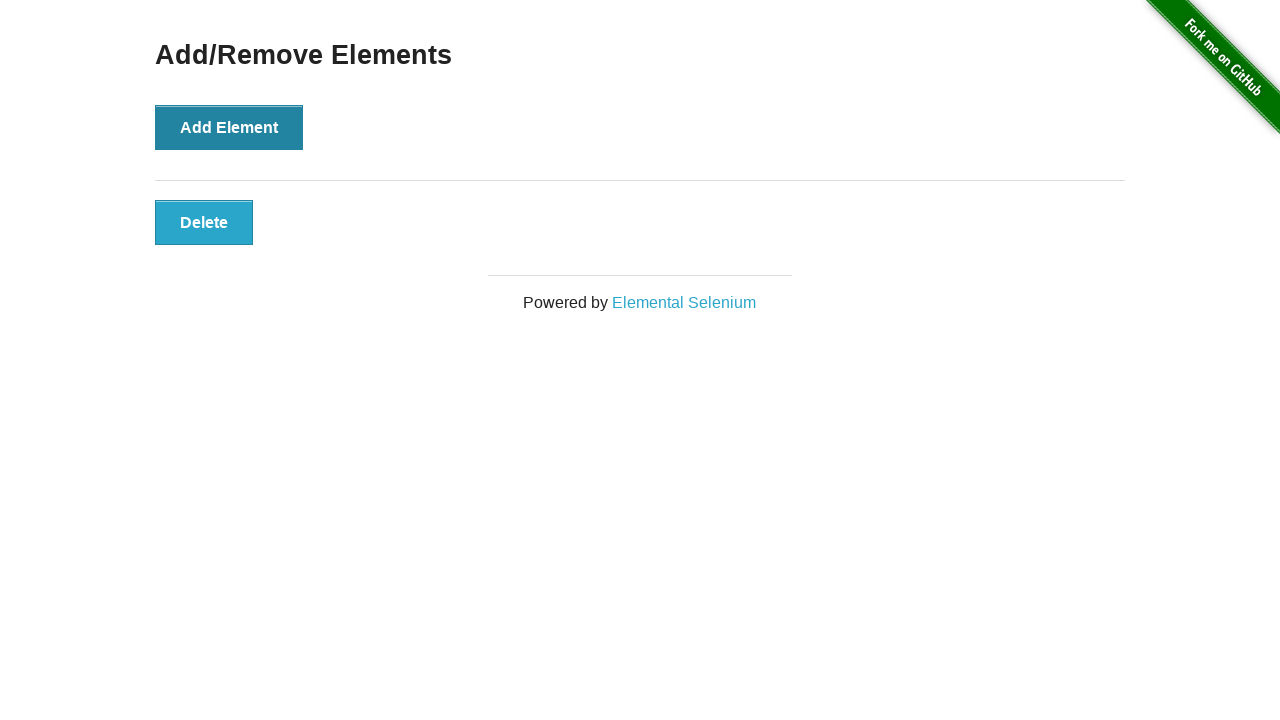

Clicked Delete button at (204, 222) on button[onclick='deleteElement()']
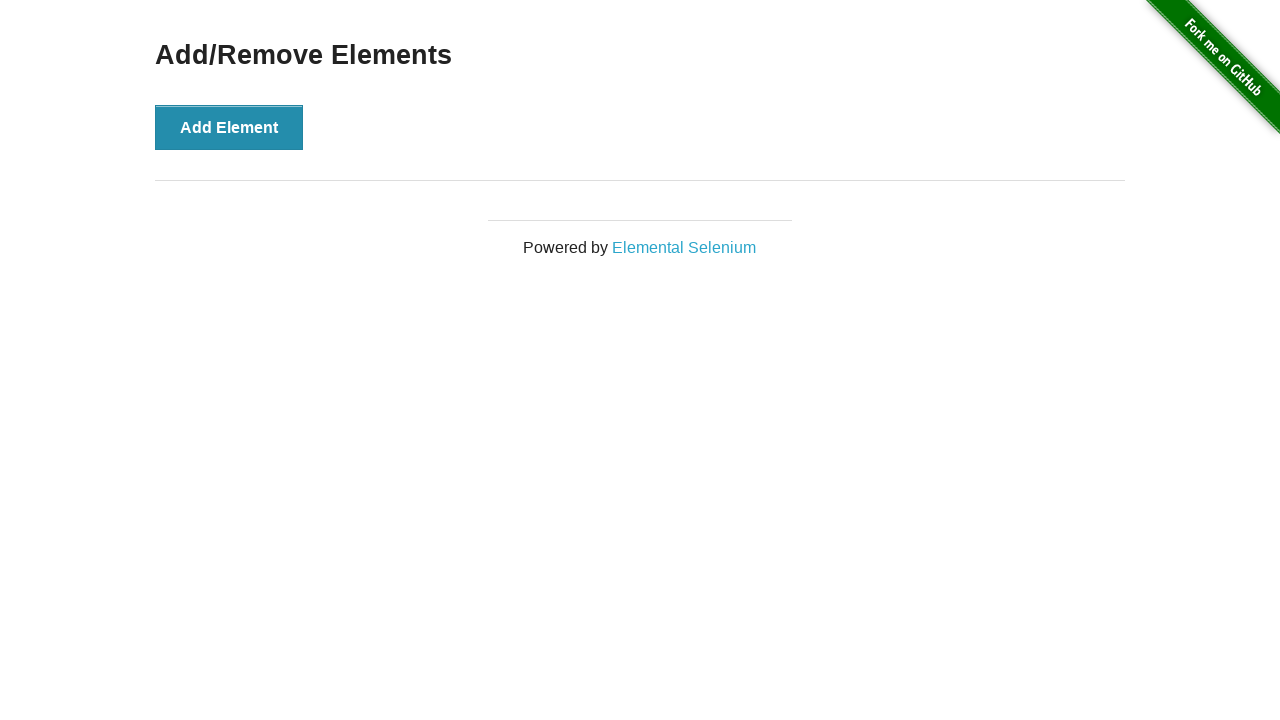

Waited for DOM update after delete
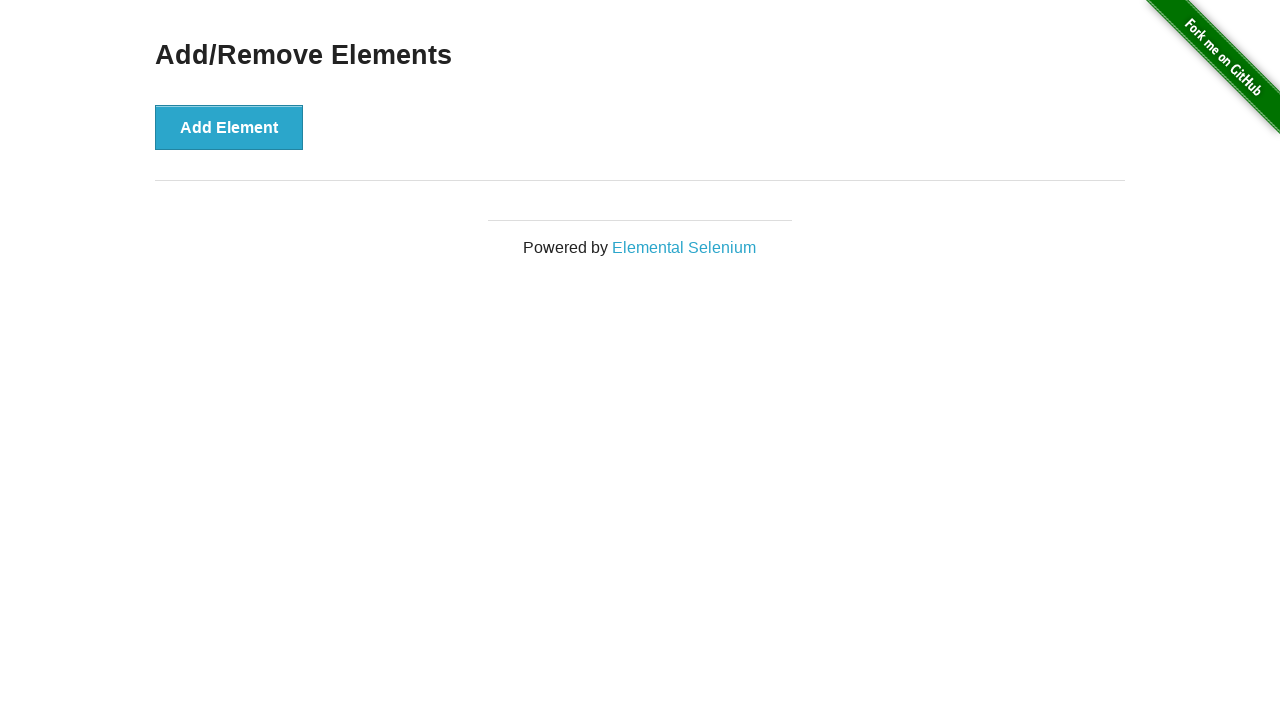

Verified Delete button is no longer present
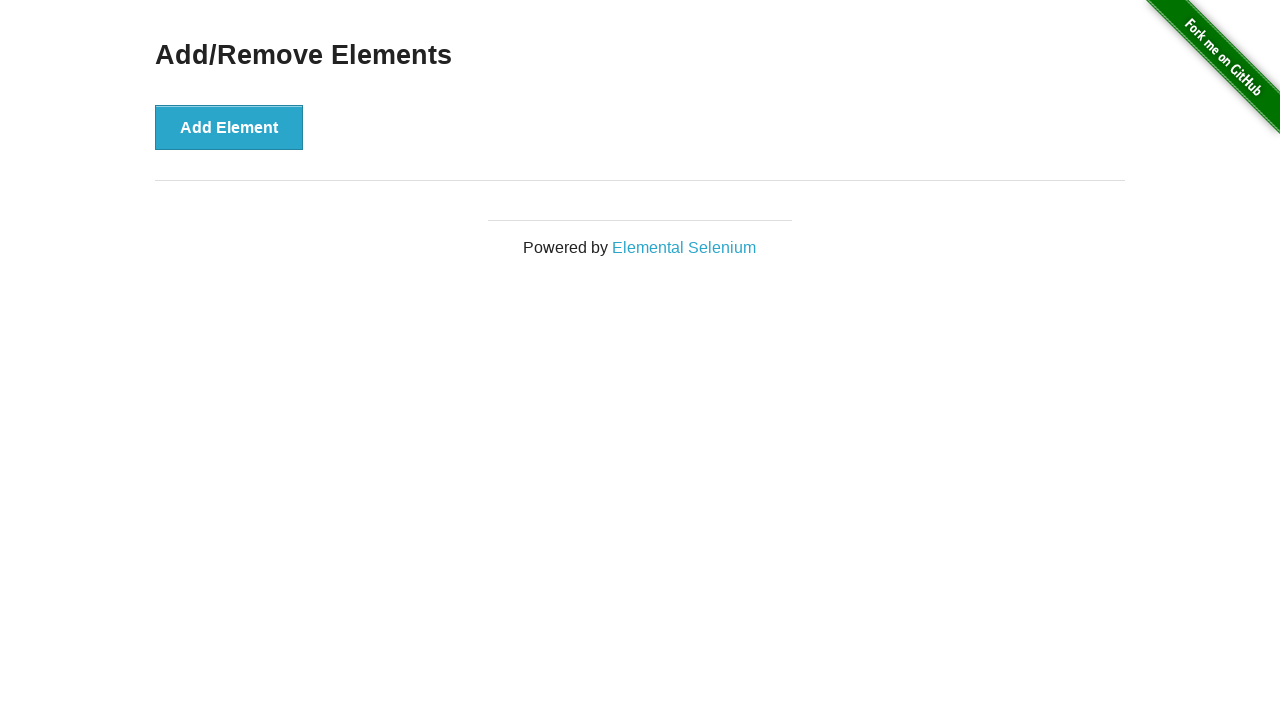

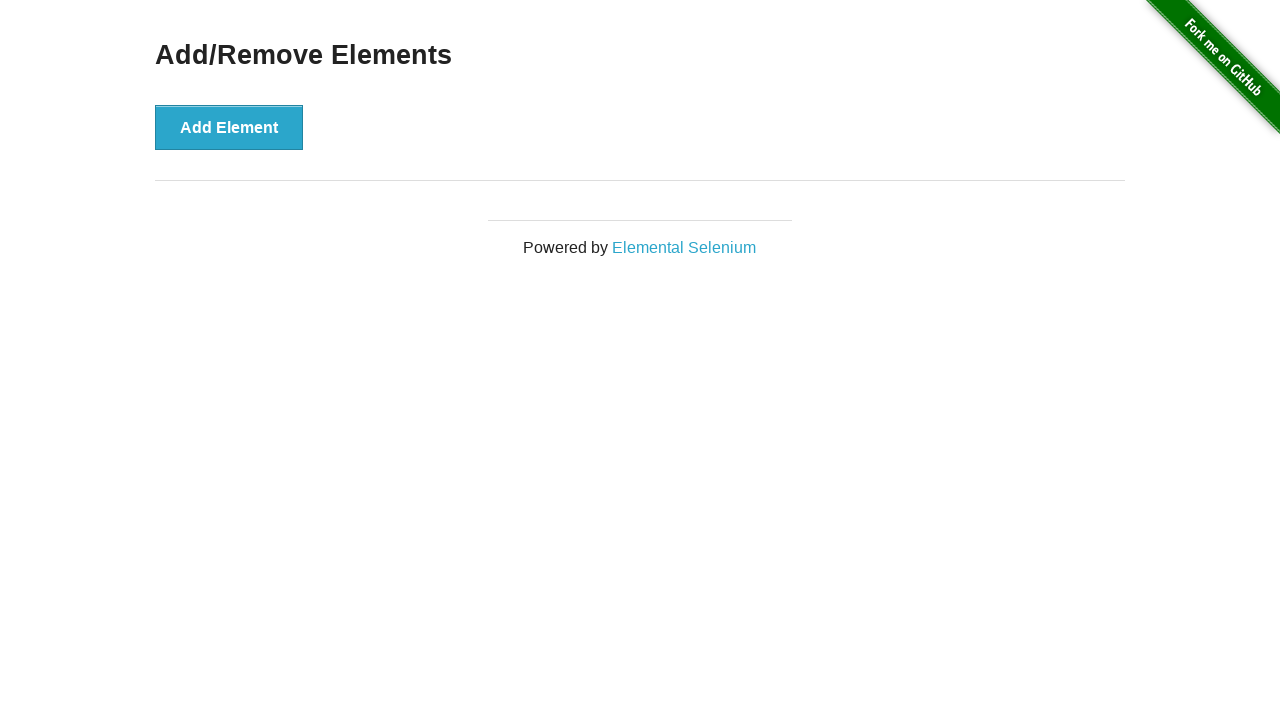